Tests window handle functionality by clicking a link that opens a new window, switching to the new window to verify its content, and then switching back to the original window to verify it's still accessible.

Starting URL: https://the-internet.herokuapp.com/windows

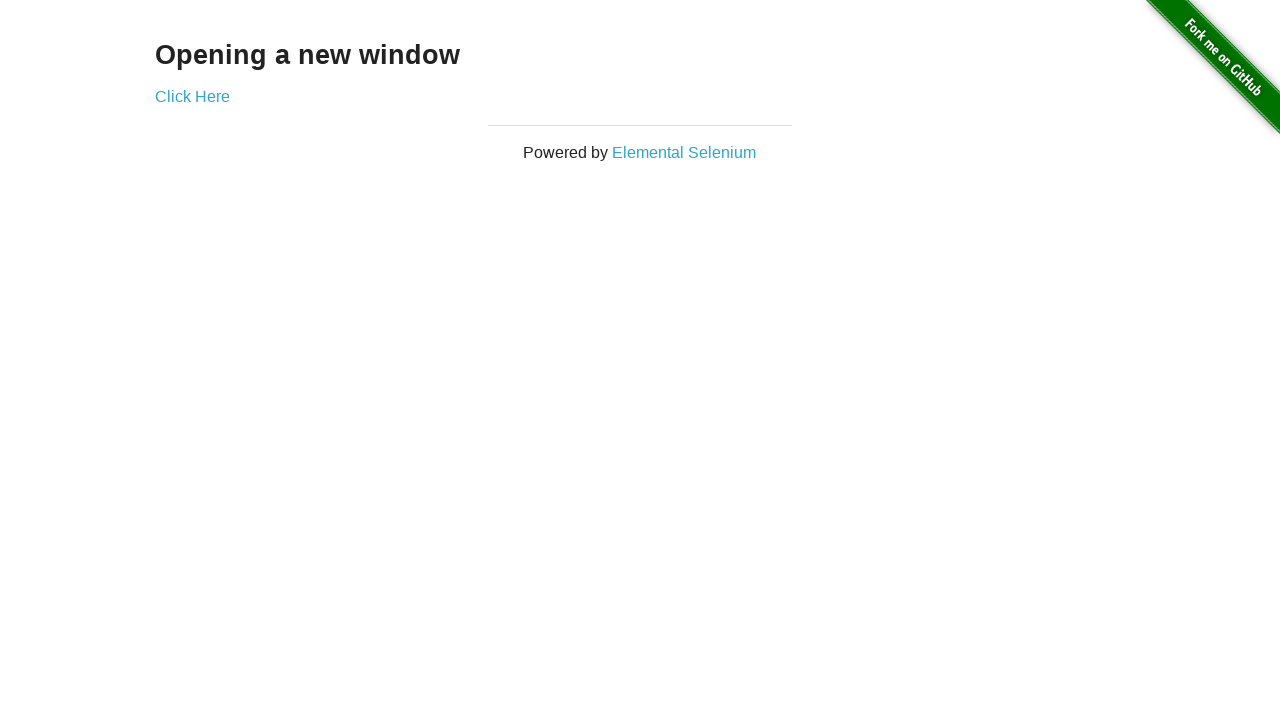

Verified heading text is 'Opening a new window'
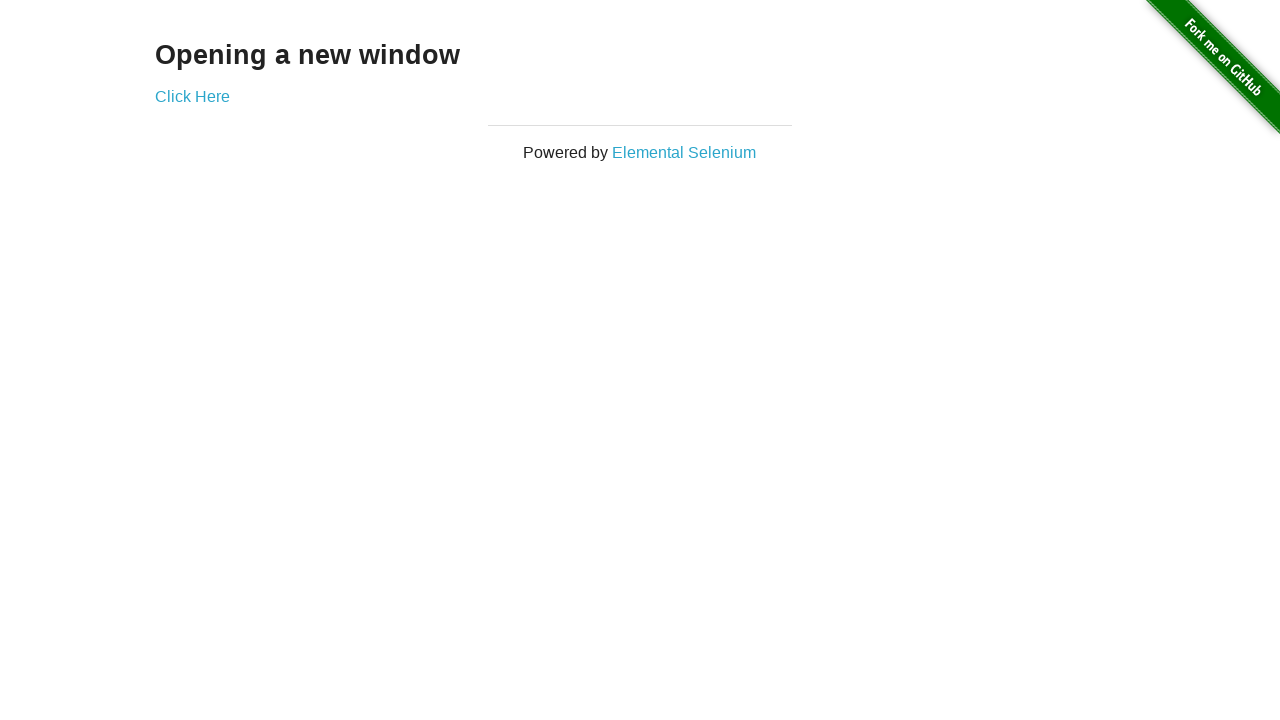

Verified page title is 'The Internet'
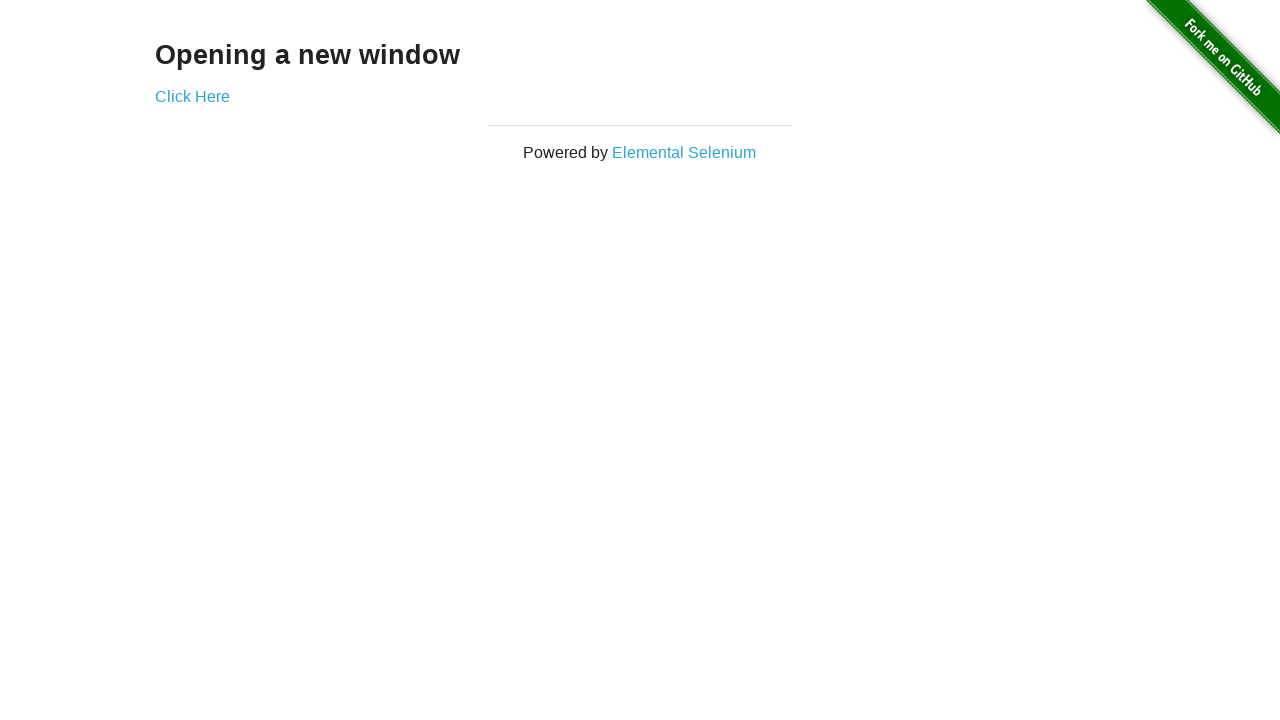

Clicked 'Click Here' link to open new window at (192, 96) on a:text('Click Here')
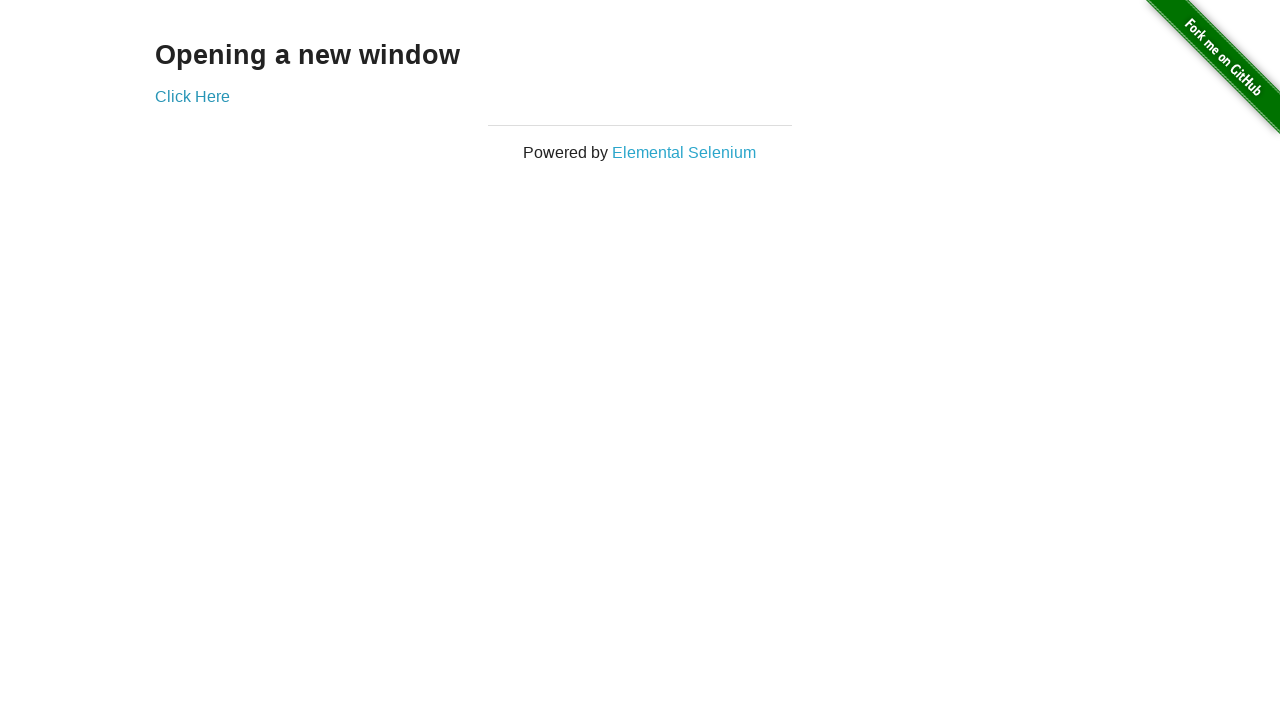

New window loaded and ready
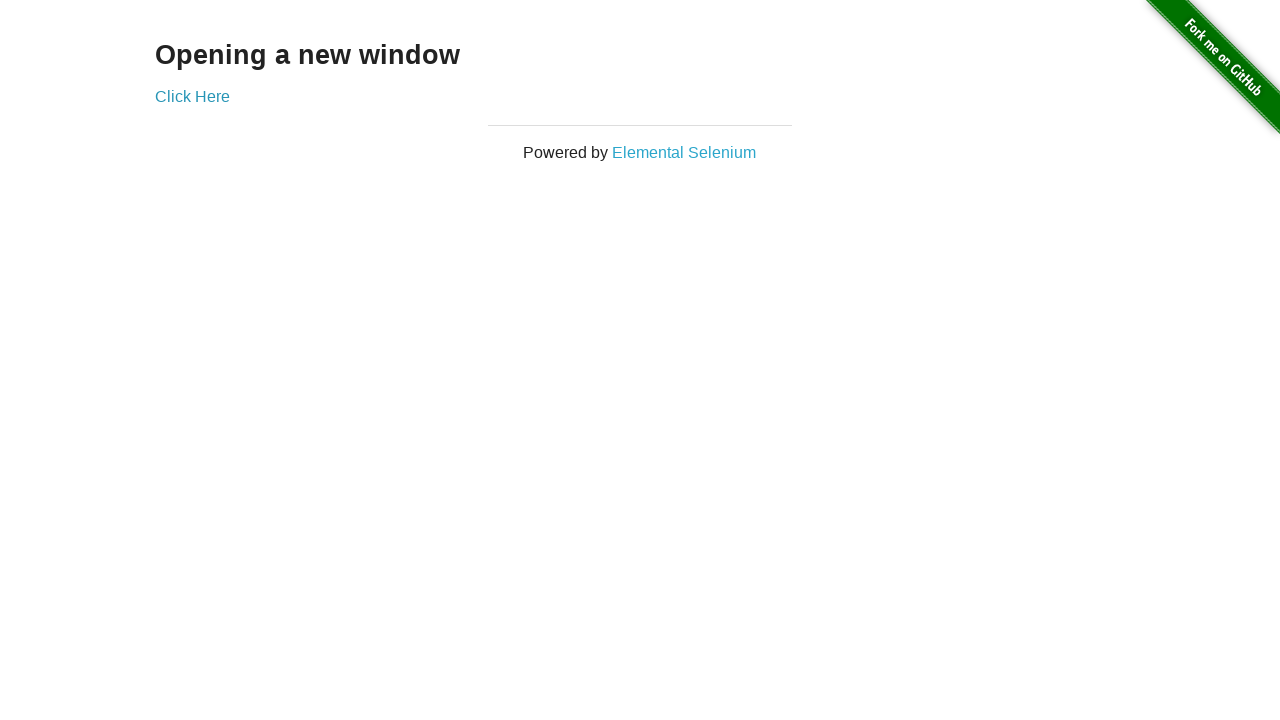

Verified new window title is 'New Window'
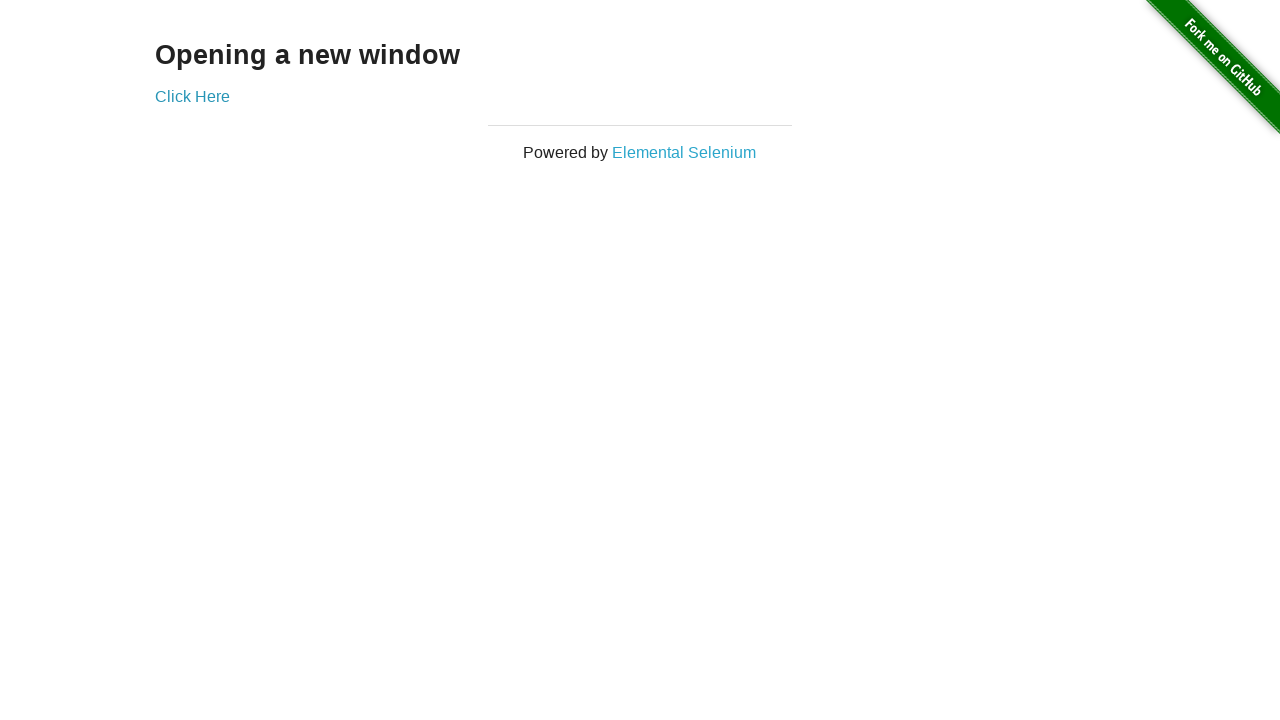

Verified new window heading text is 'New Window'
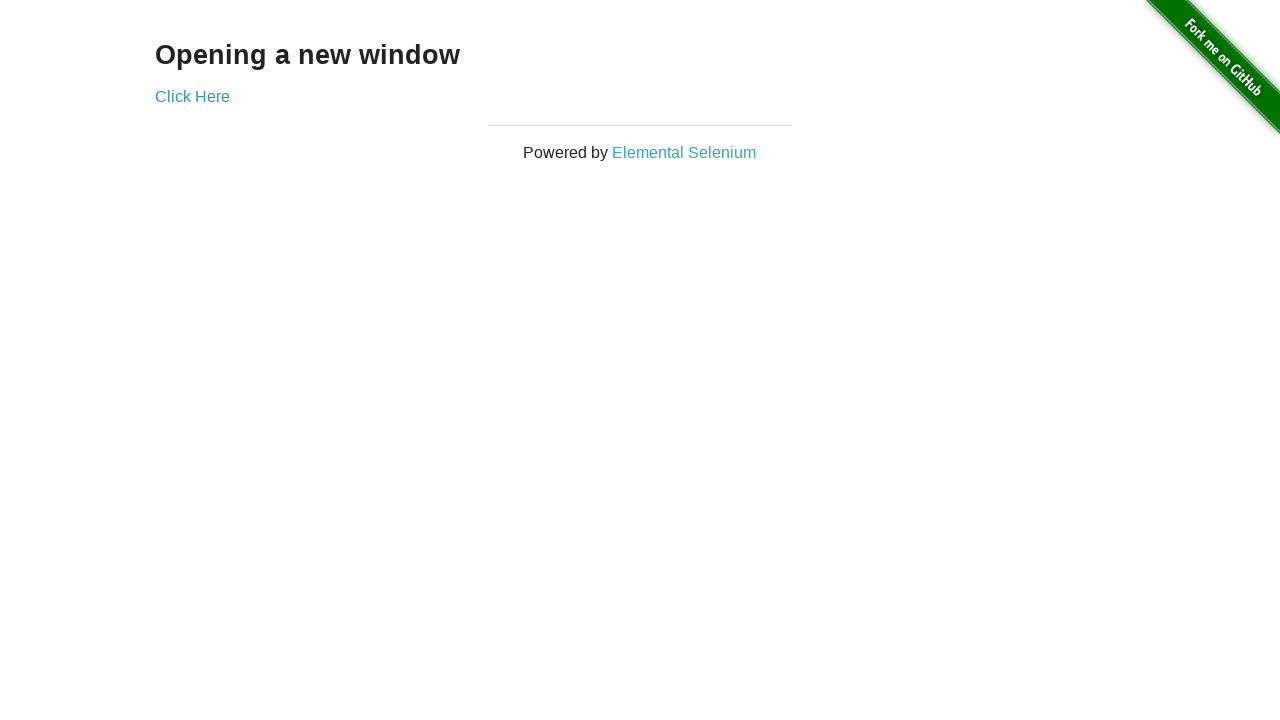

Switched back to original window and verified title is still 'The Internet'
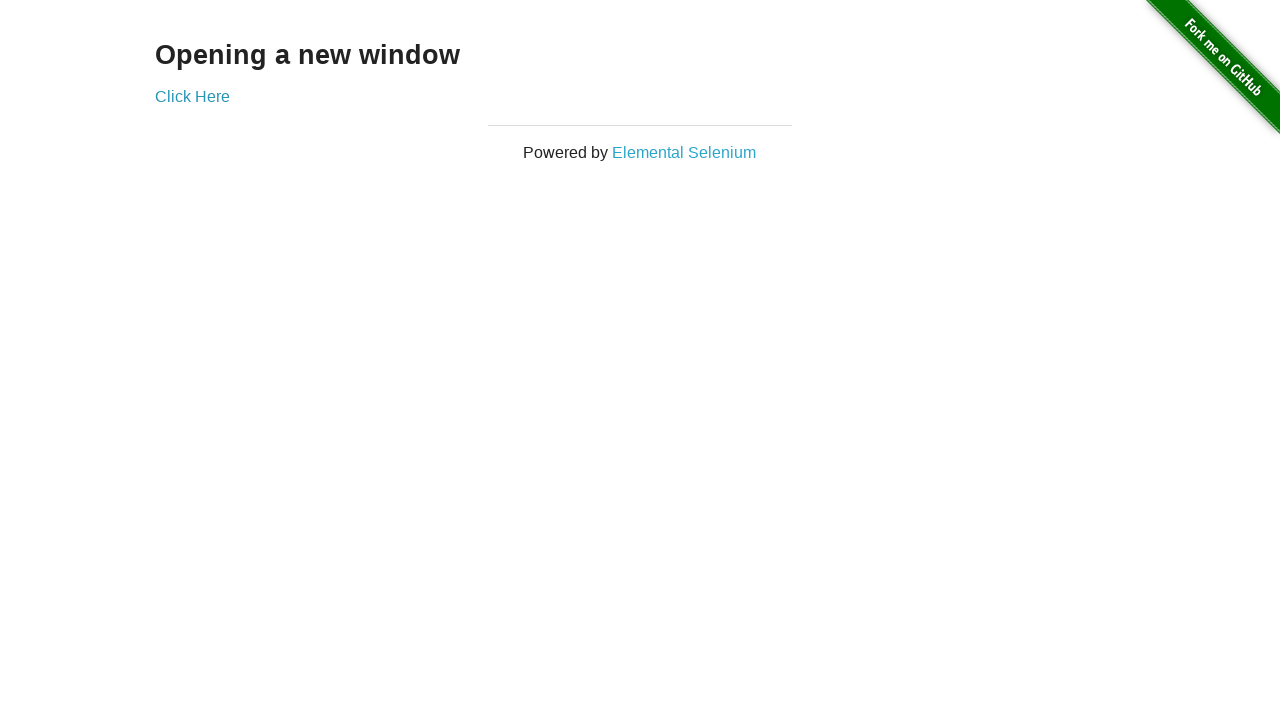

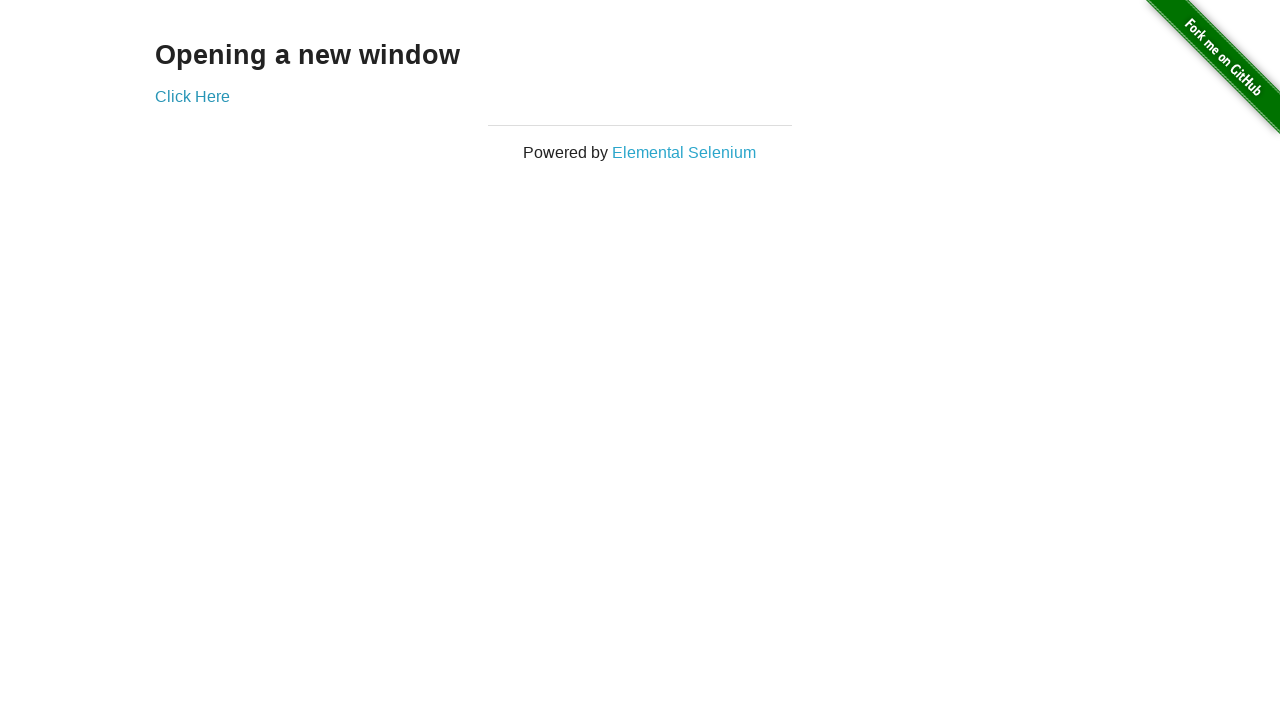